Tests autocomplete functionality by typing a country name, selecting from autocomplete suggestions using keyboard navigation, and verifying the selection is displayed

Starting URL: https://loopcamp.vercel.app/autocomplete.html

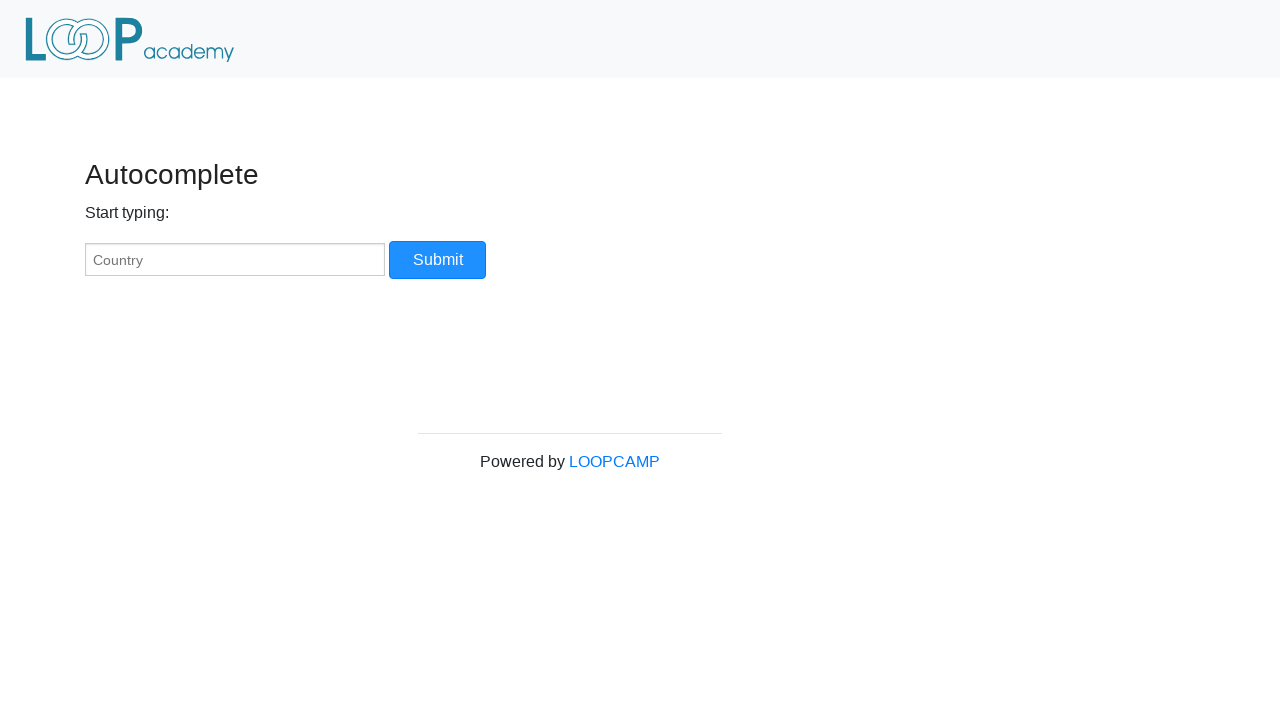

Filled country input field with 'United States' to trigger autocomplete on #myCountry
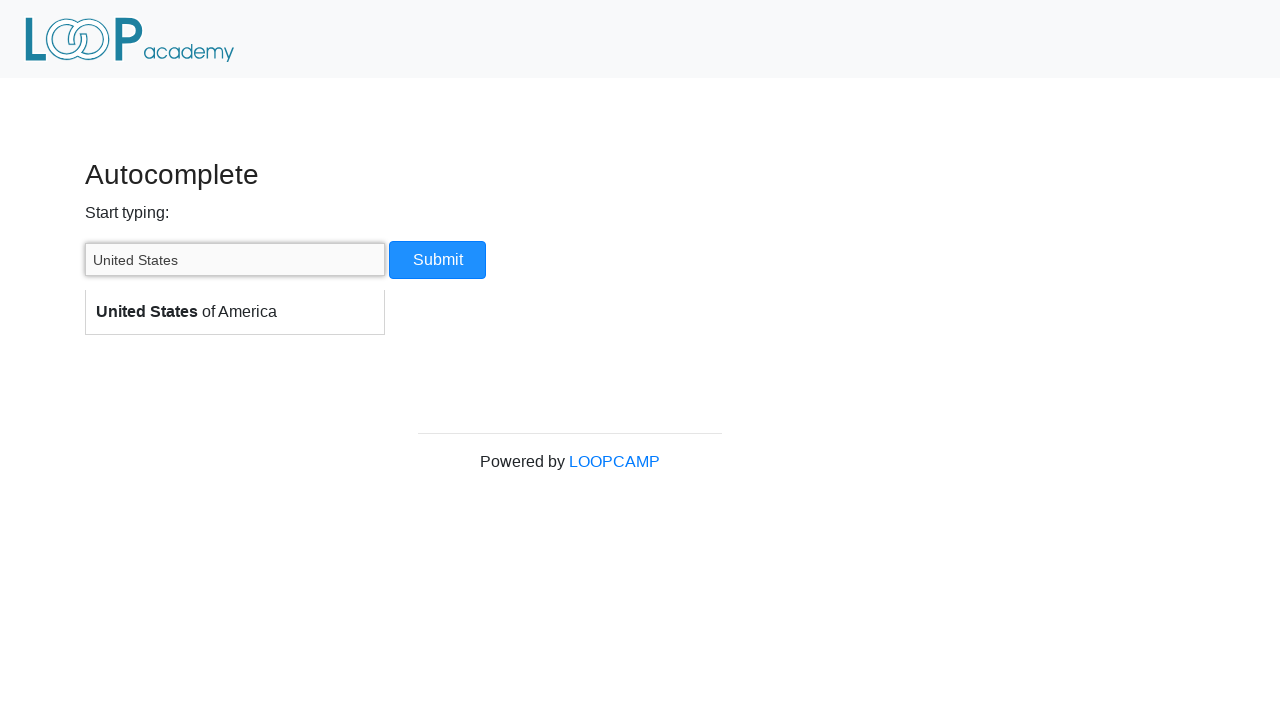

Waited 500ms for autocomplete suggestions to appear
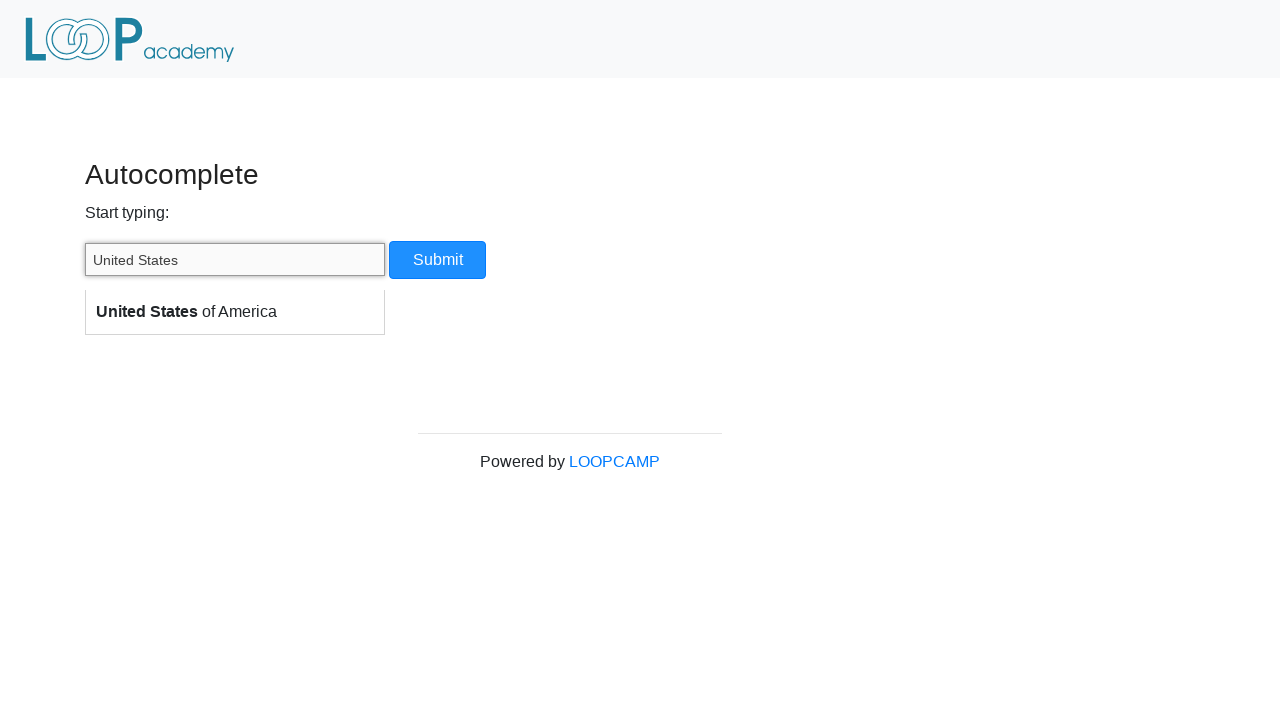

Pressed ArrowDown key to navigate to first autocomplete suggestion
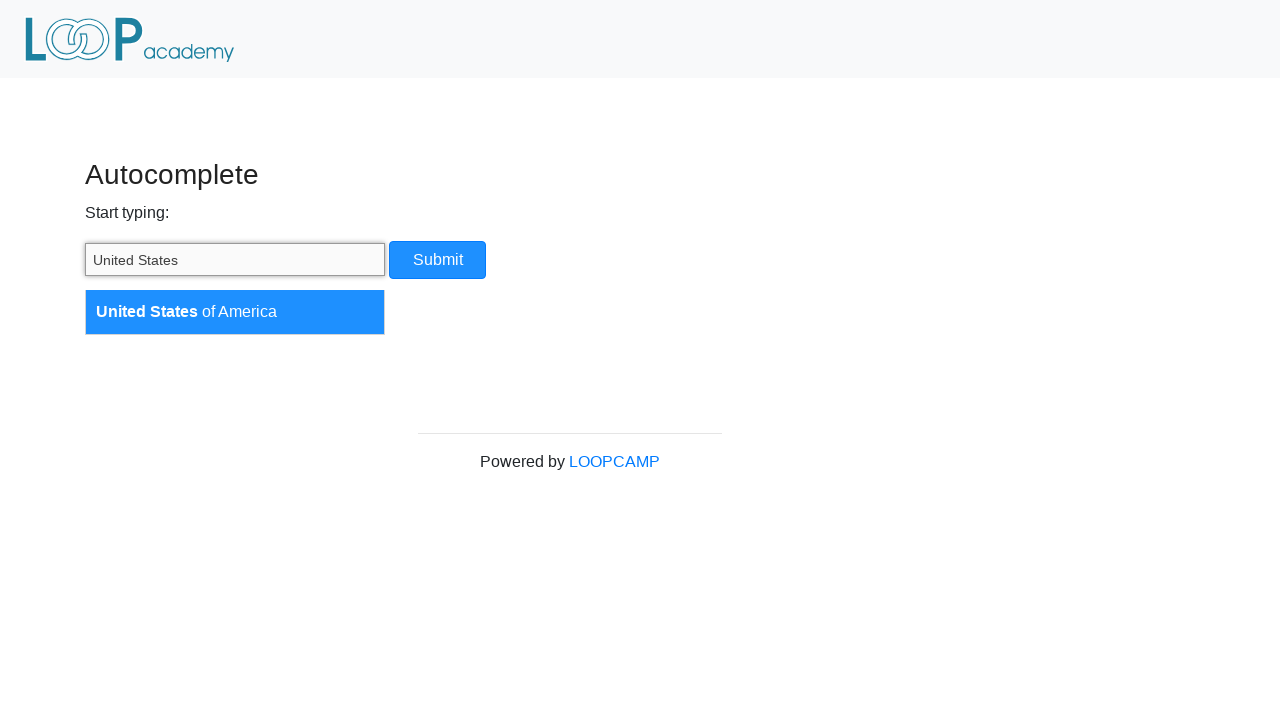

Pressed Enter key to select the highlighted autocomplete suggestion
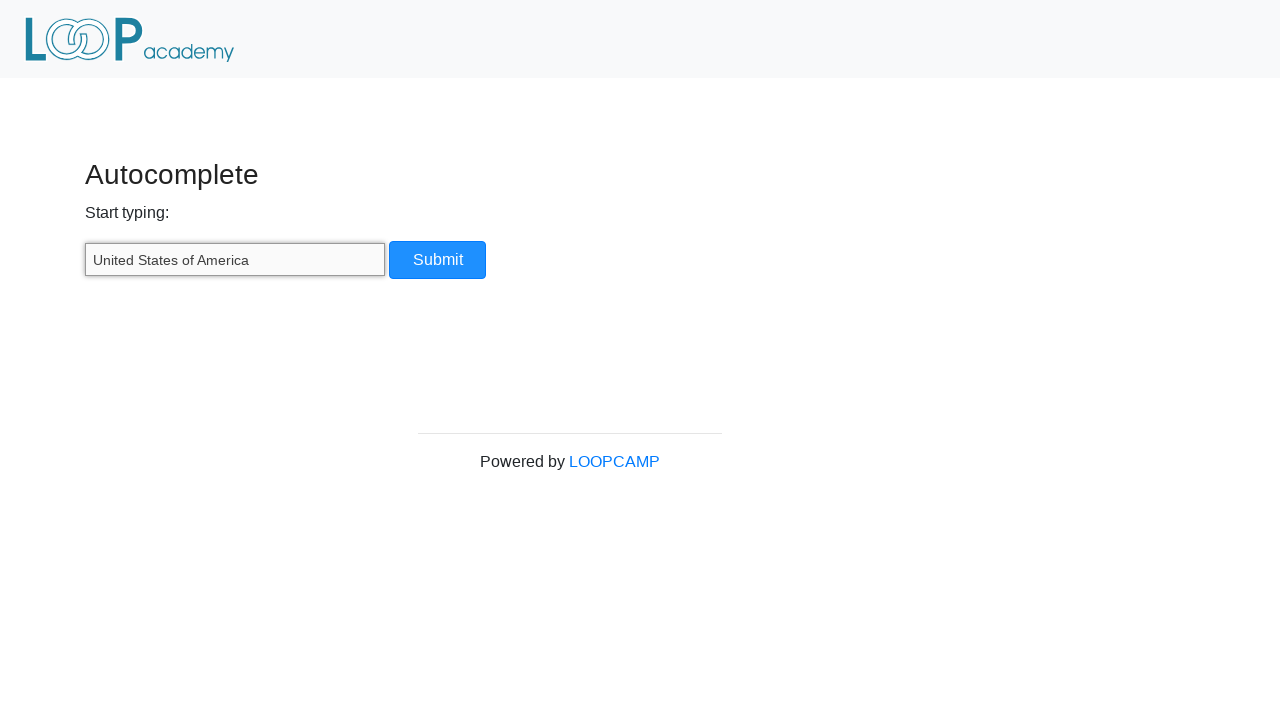

Clicked the submit button at (438, 260) on input[type='button']
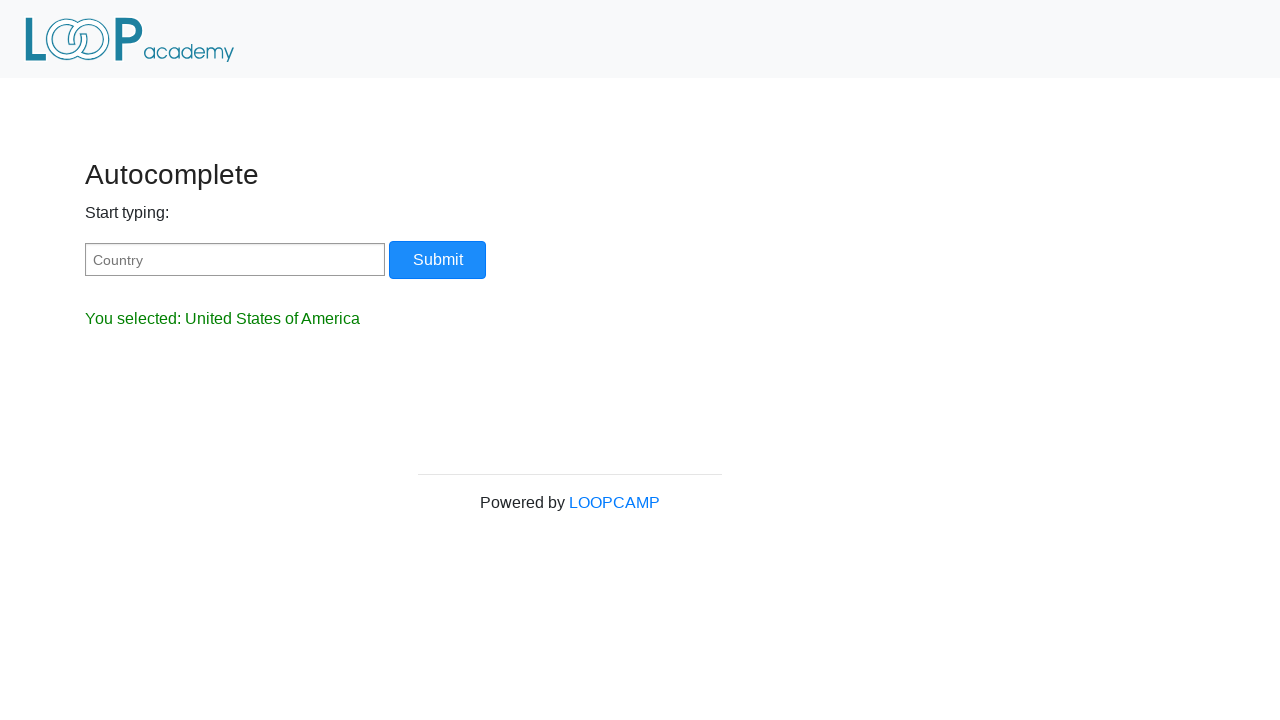

Result element became visible
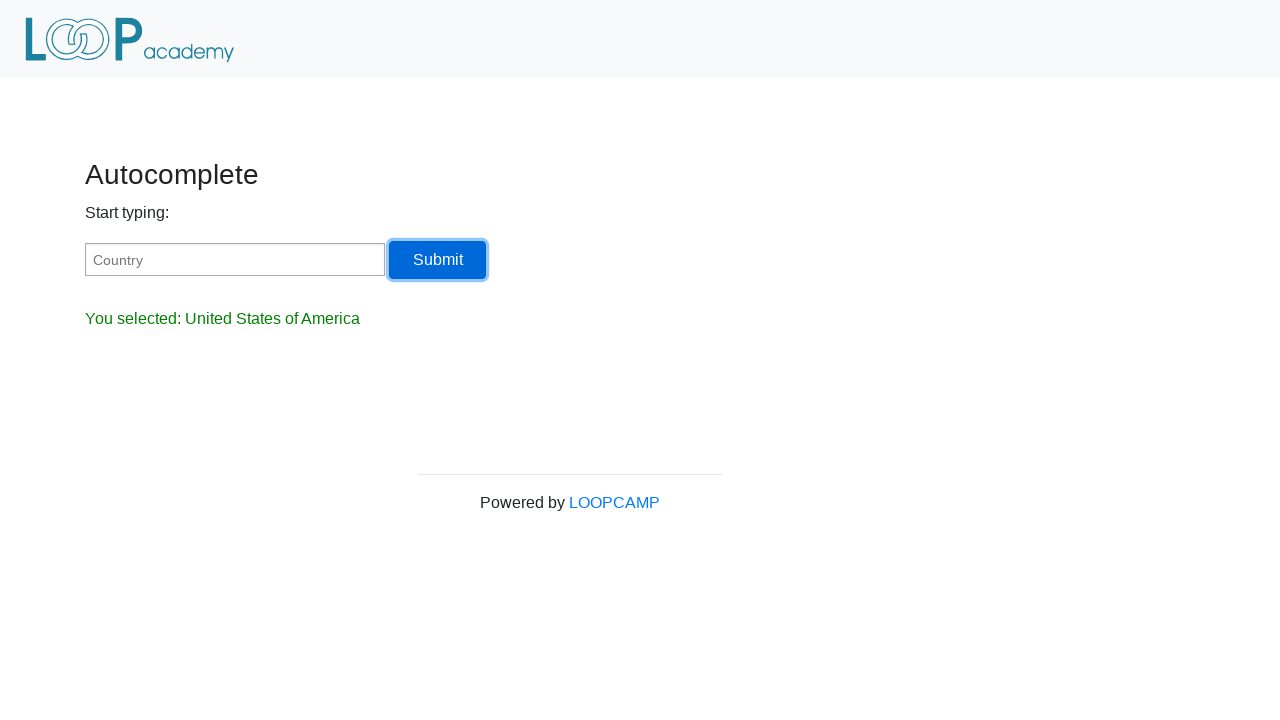

Retrieved result text content
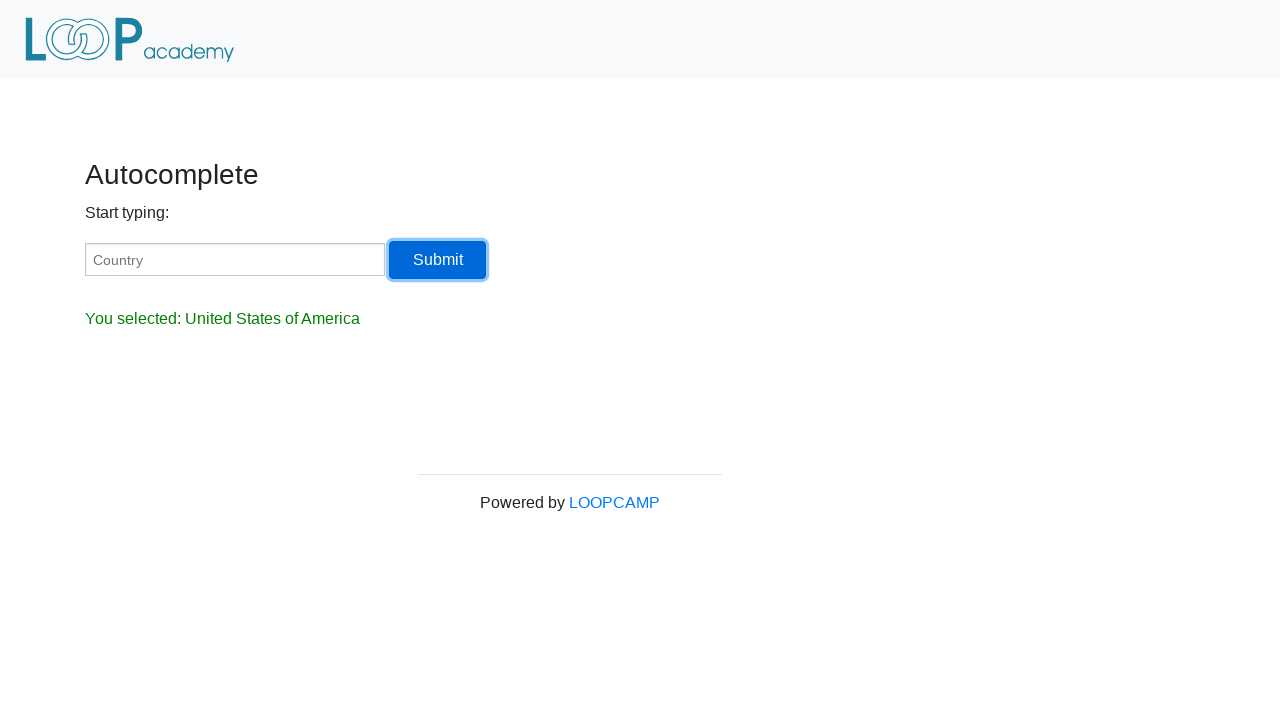

Verified that result contains 'You selected:' text
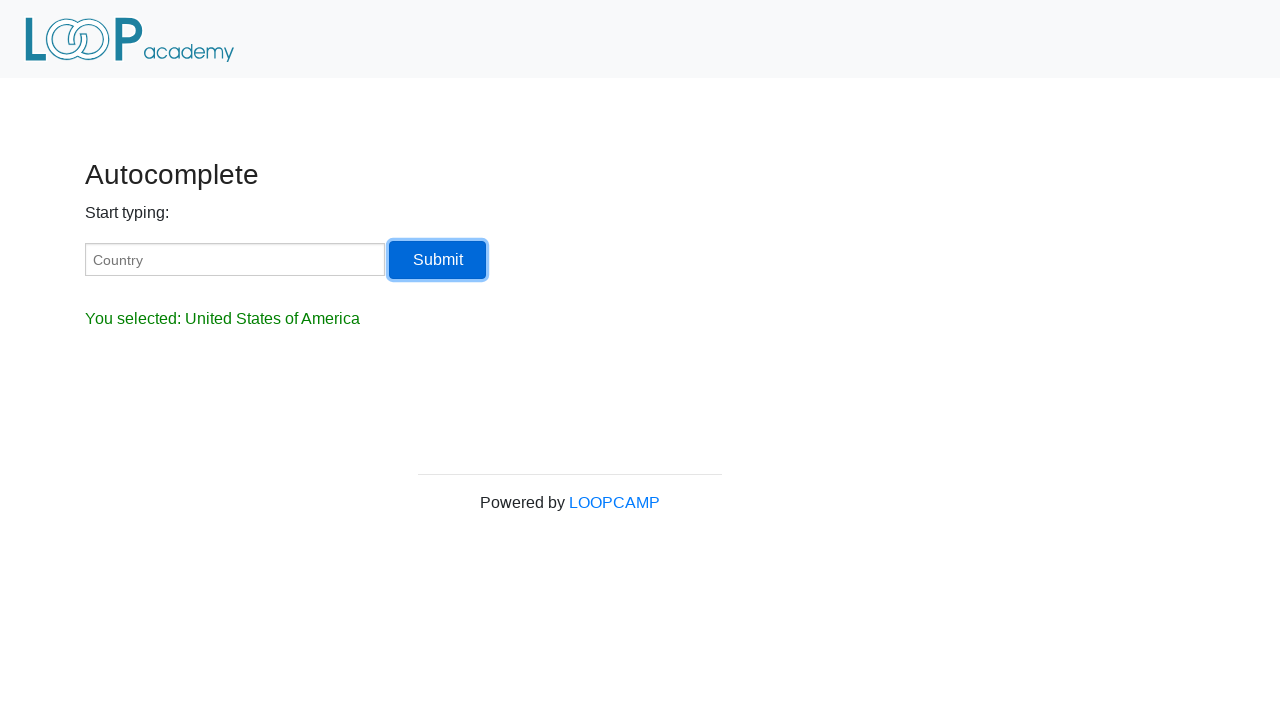

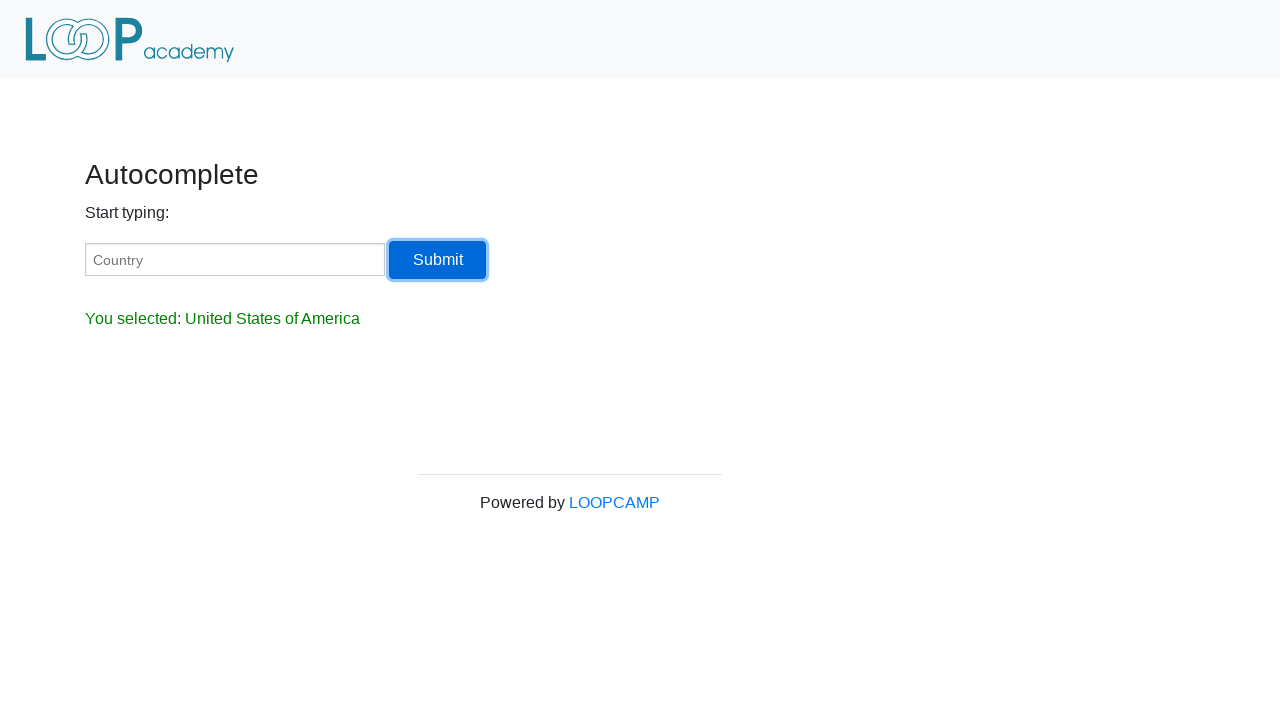